Tests that clicking an adder button dynamically creates a red box element using implicit waiting

Starting URL: https://www.selenium.dev/selenium/web/dynamic.html

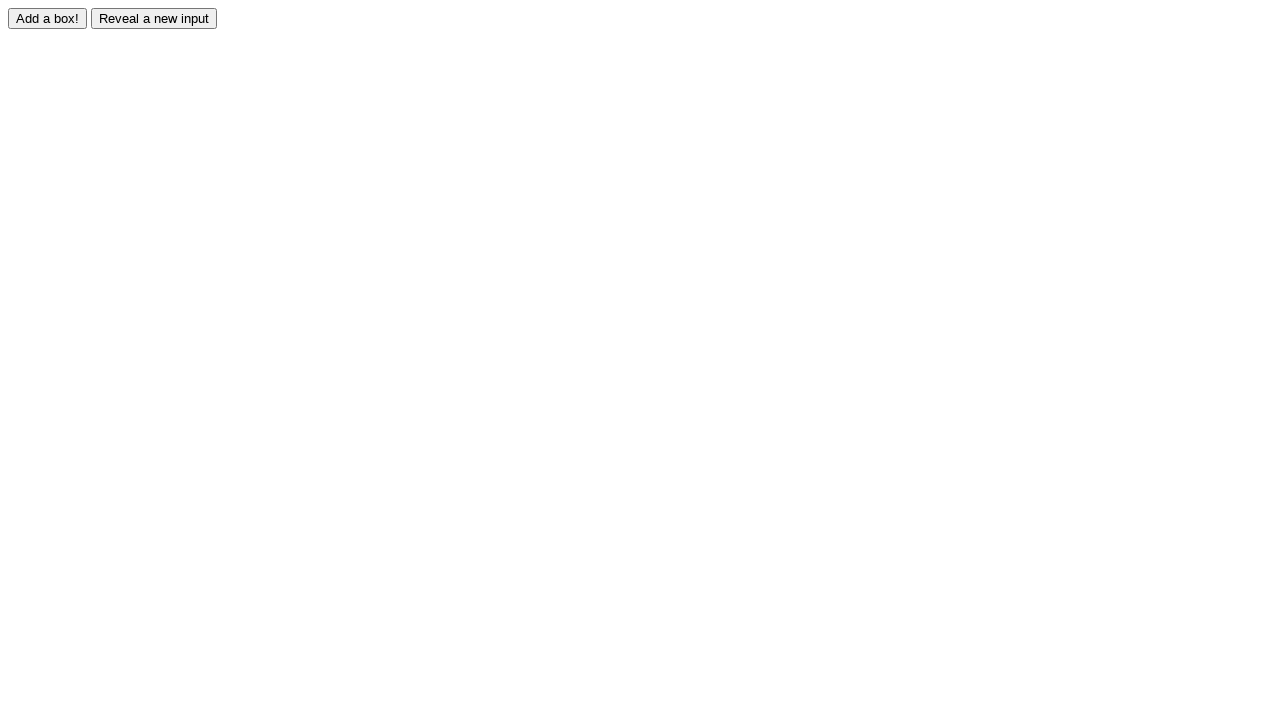

Navigated to dynamic.html test page
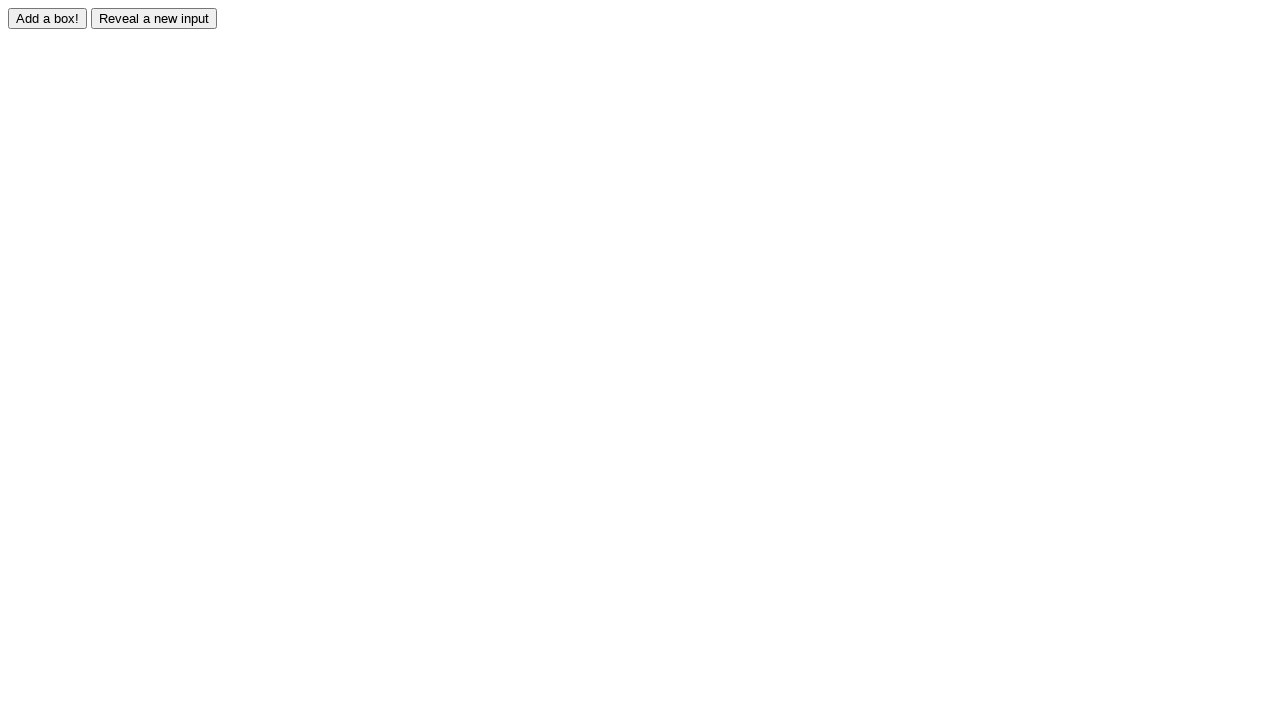

Clicked adder button to dynamically create element at (48, 18) on #adder
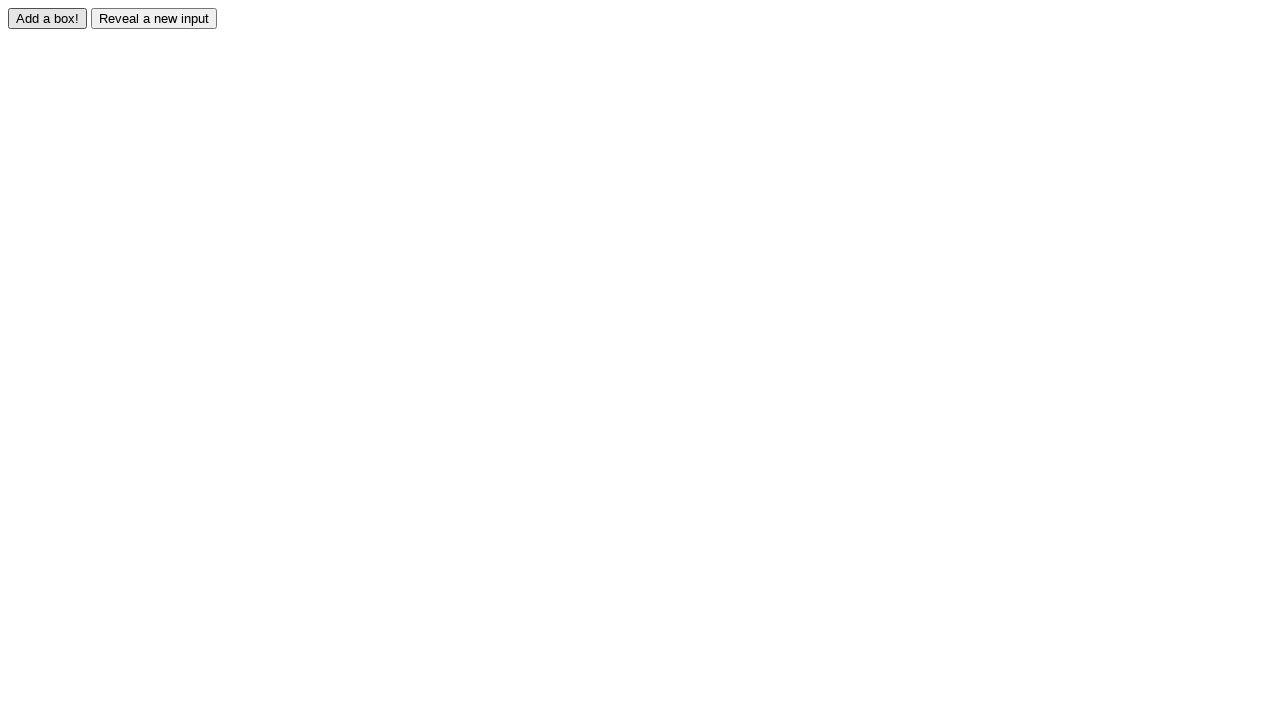

Red box element appeared after clicking adder button
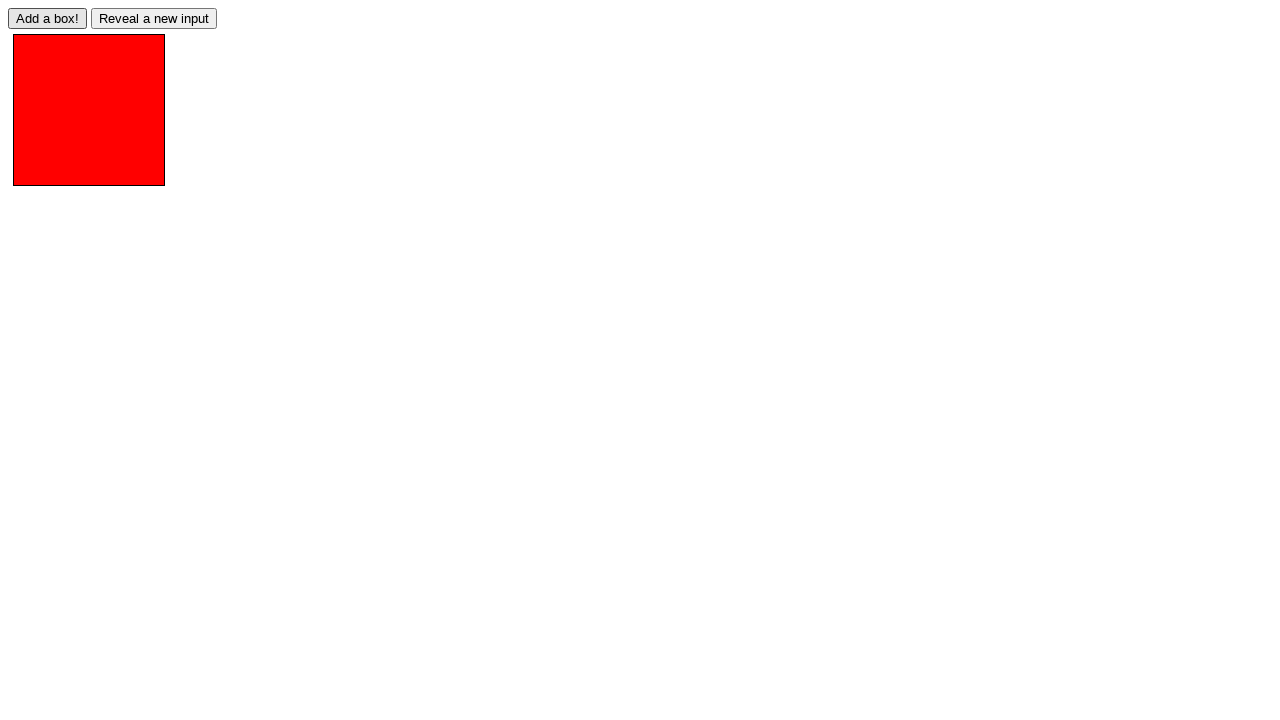

Located the newly created box element
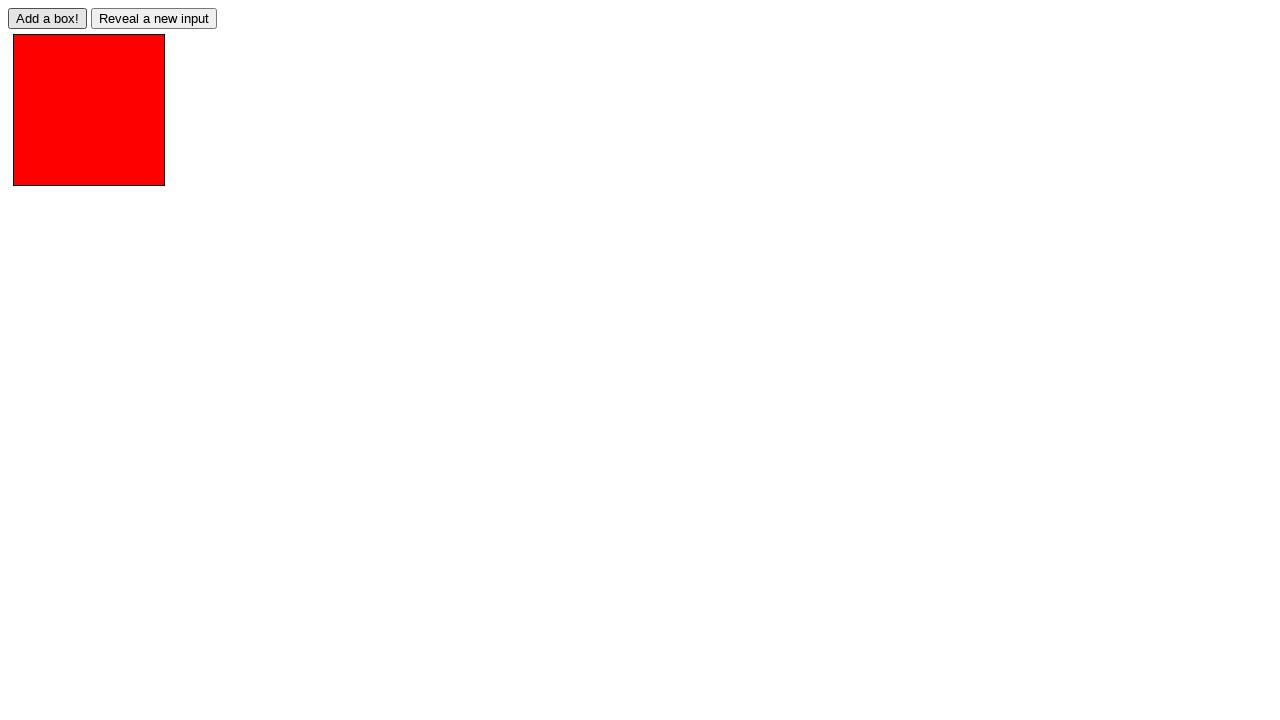

Verified box has 'redbox' class attribute
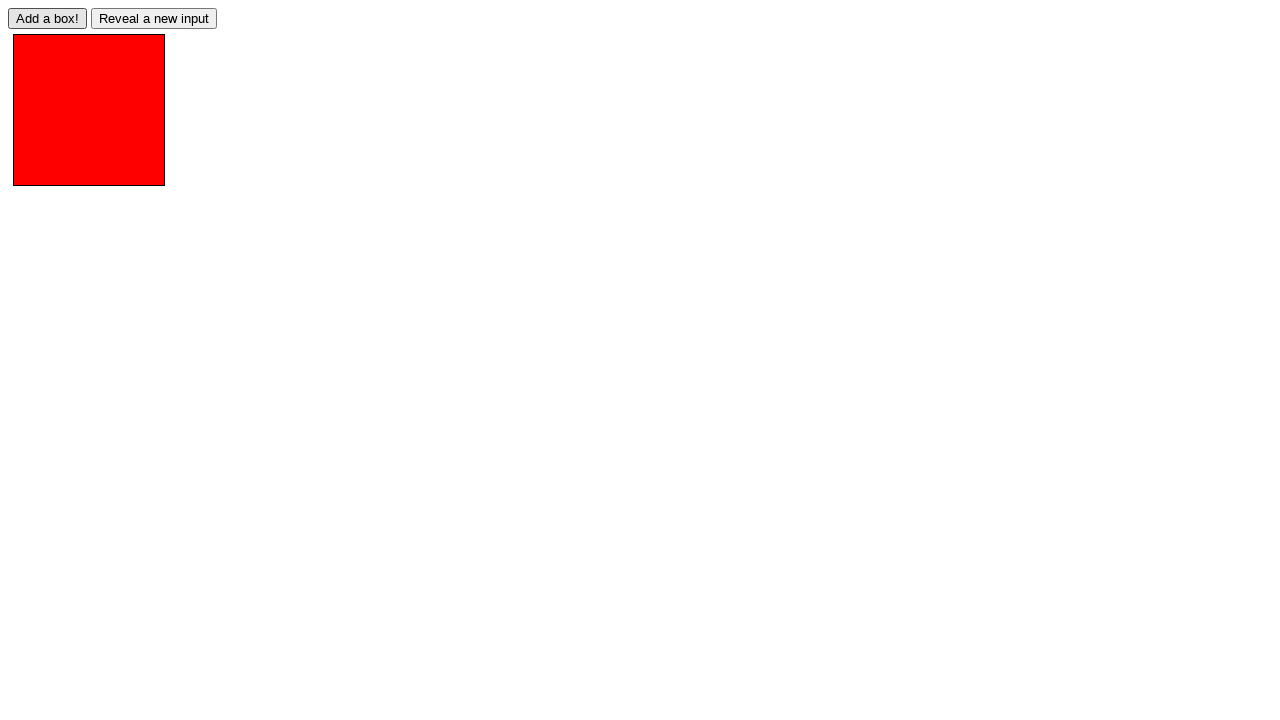

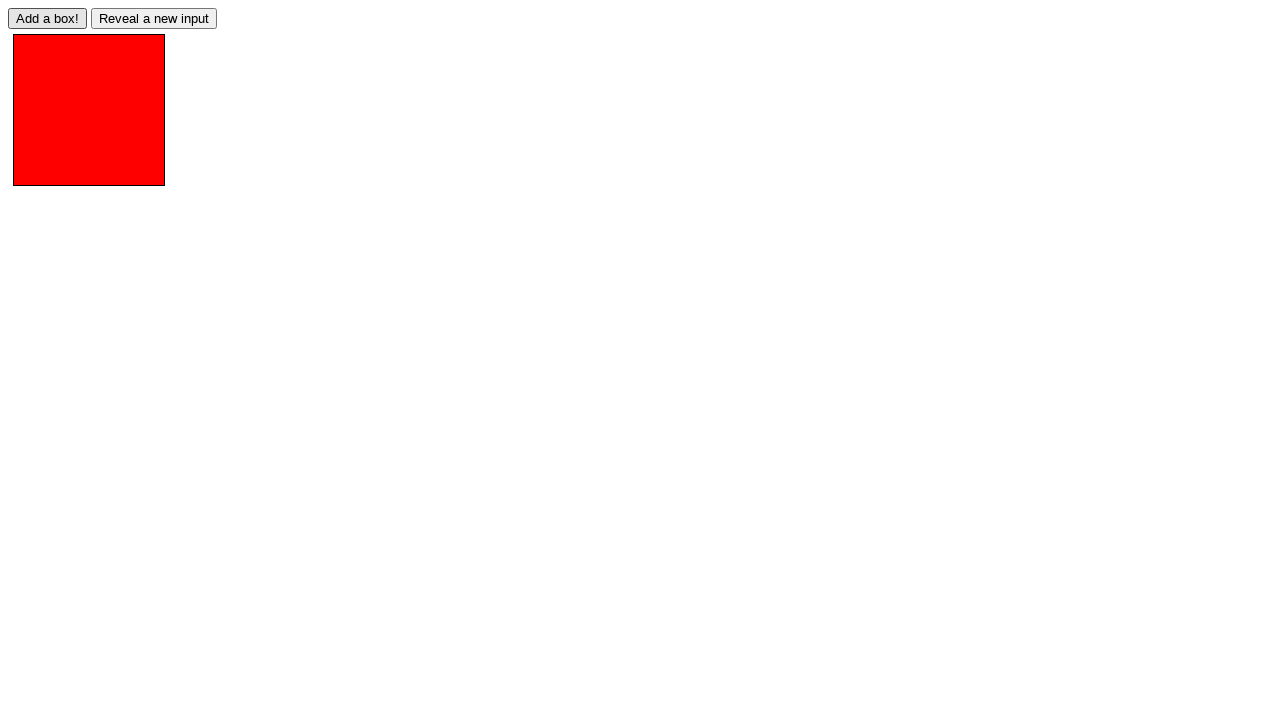